Tests enabling a disabled text field by navigating to dynamic controls page, clicking Enable button, waiting for the field to become clickable, and entering text

Starting URL: https://the-internet.herokuapp.com

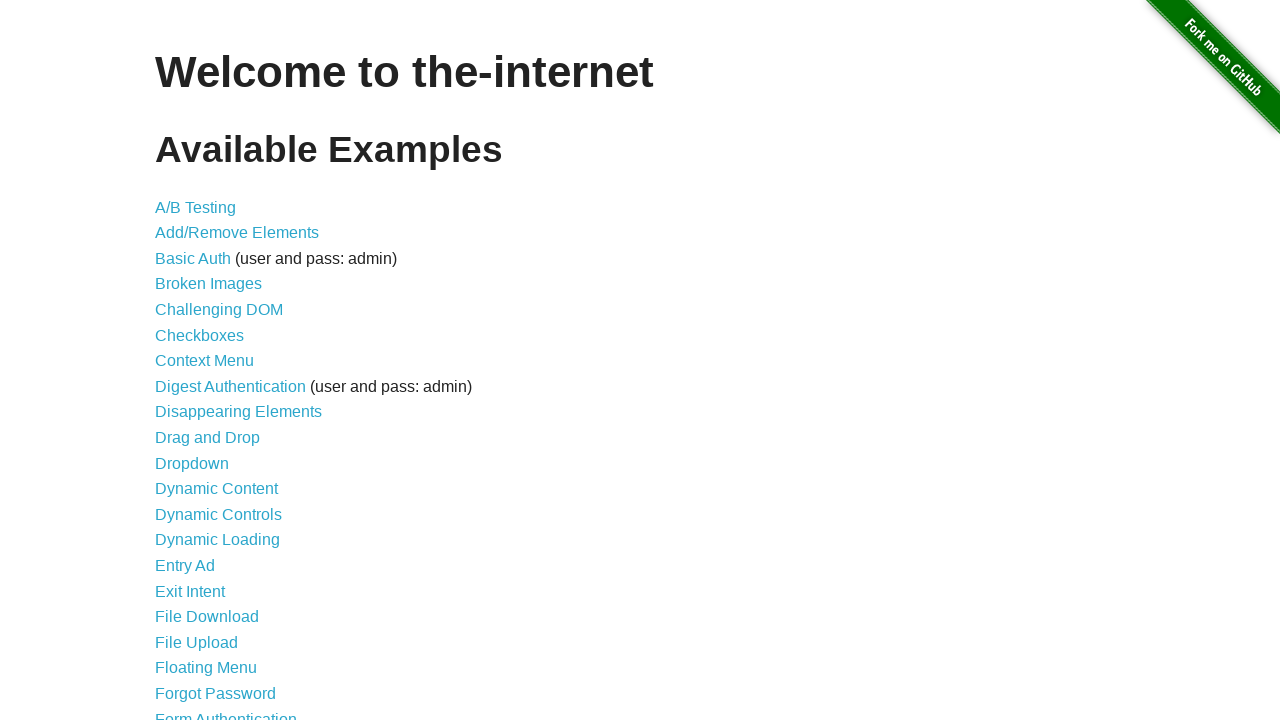

Clicked link to navigate to Dynamic Controls page at (218, 514) on xpath=//div[@id='content']/ul//a[@href='/dynamic_controls']
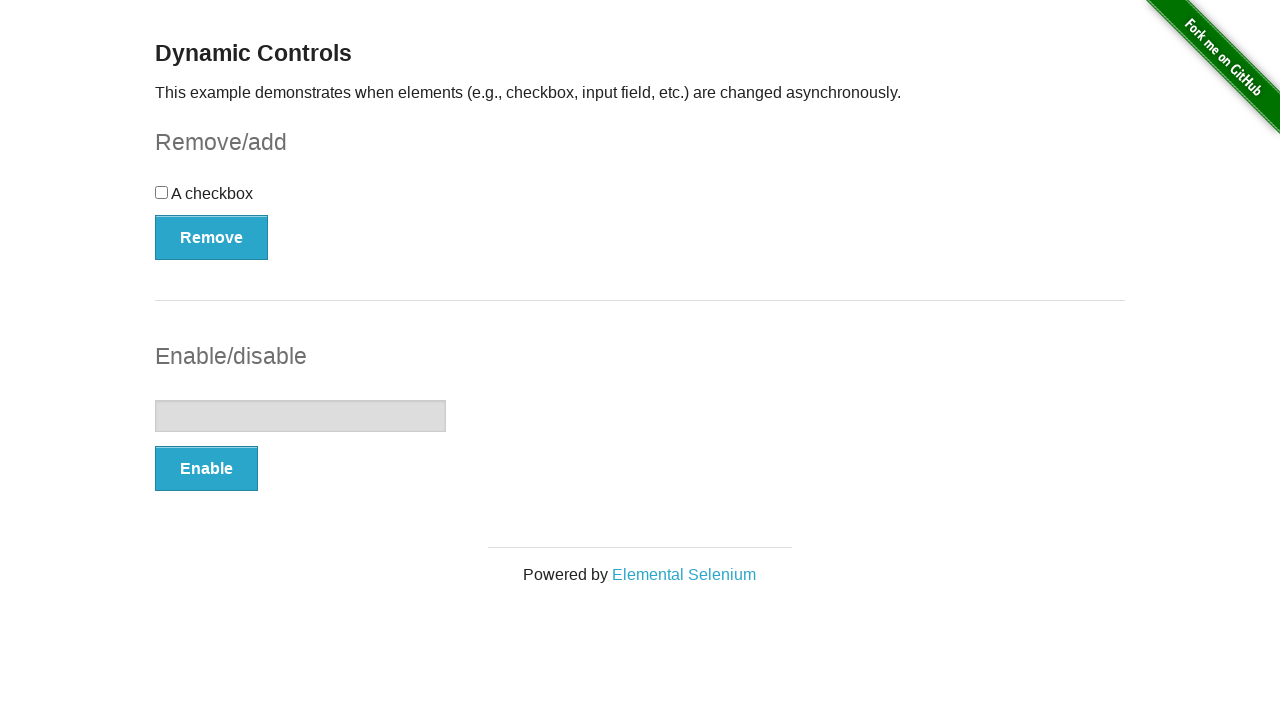

Clicked Enable button to enable the text field at (206, 469) on xpath=//button[contains(text(), 'Enable')]
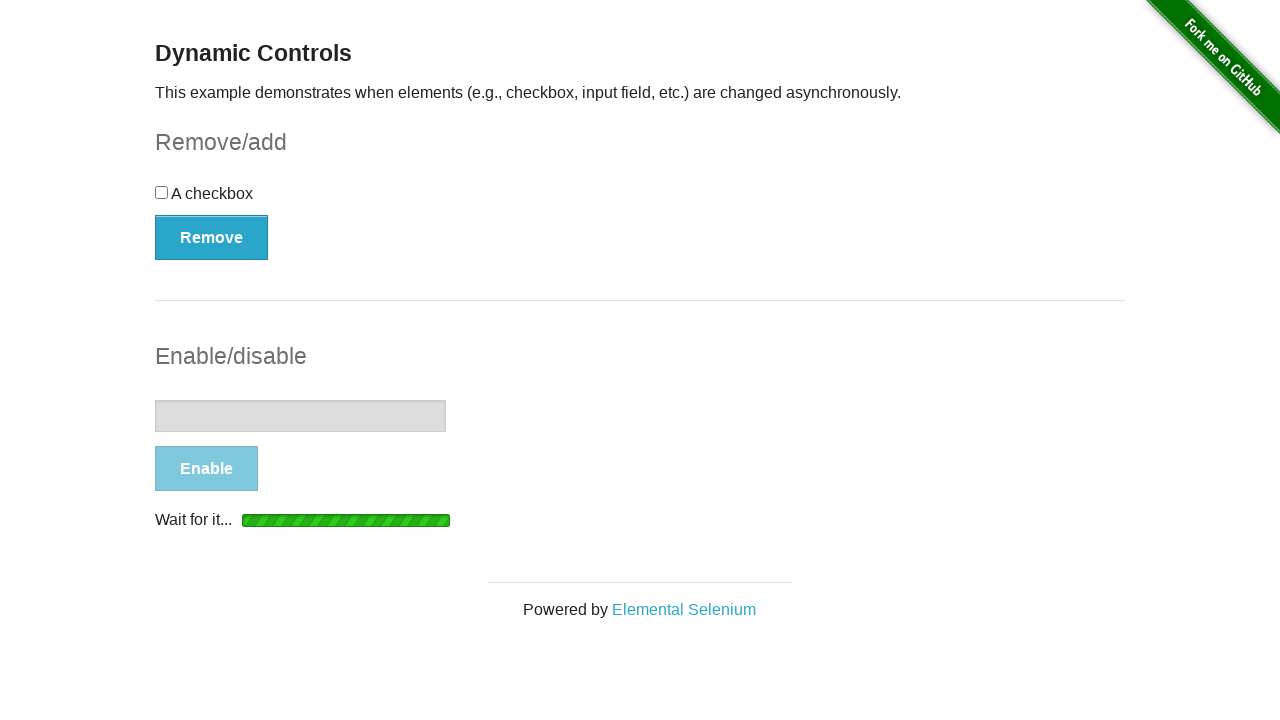

Text field became visible after clicking Enable
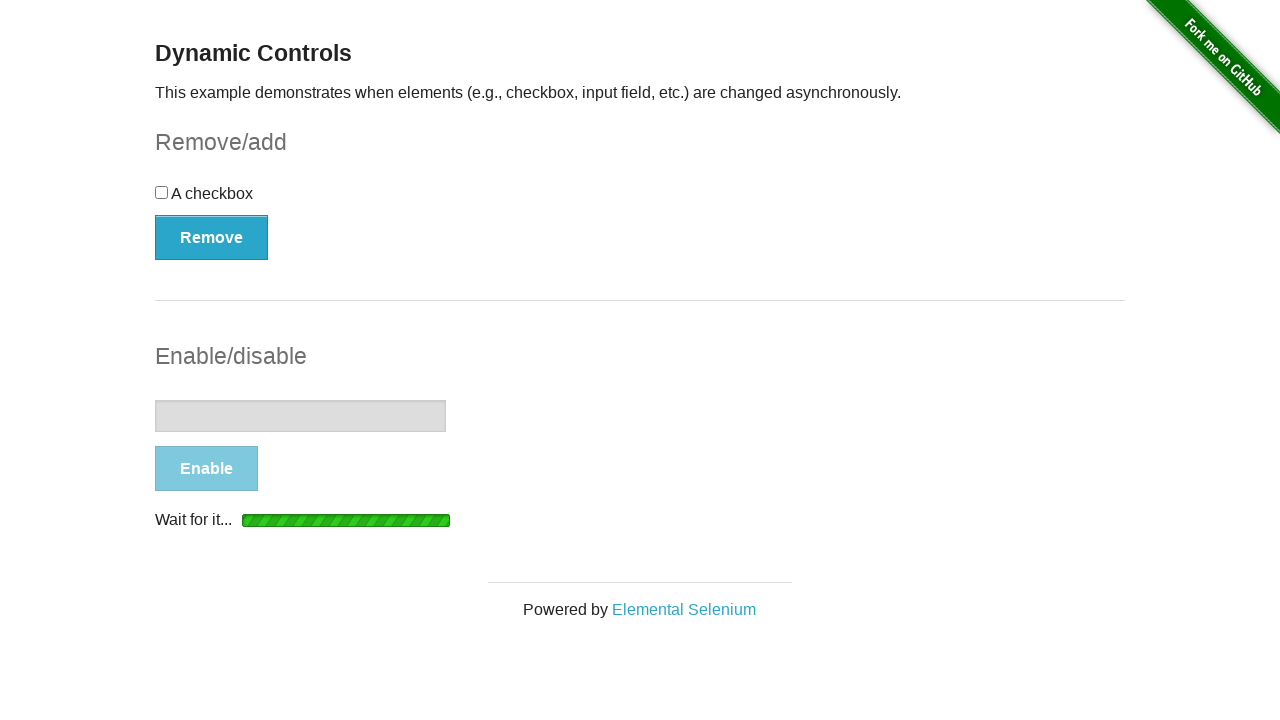

Text field element attached to DOM
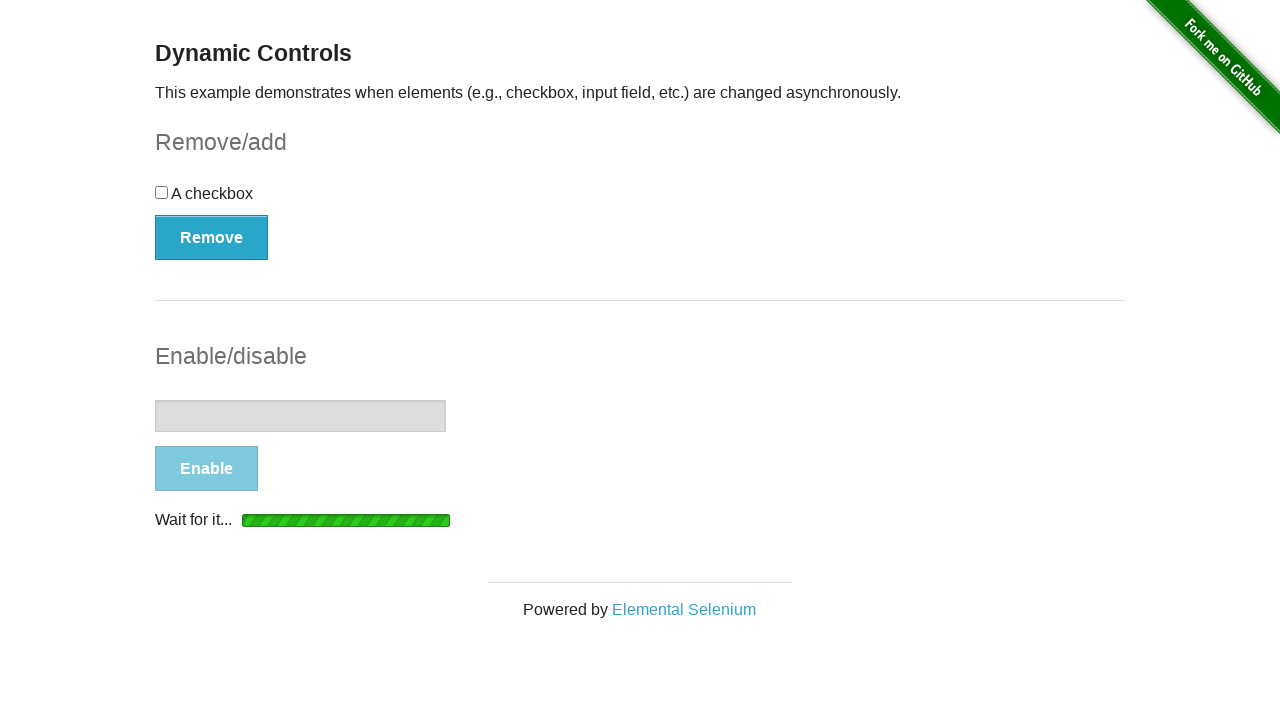

Entered text 'Text field is enabled' into the text field on (//input)[2]
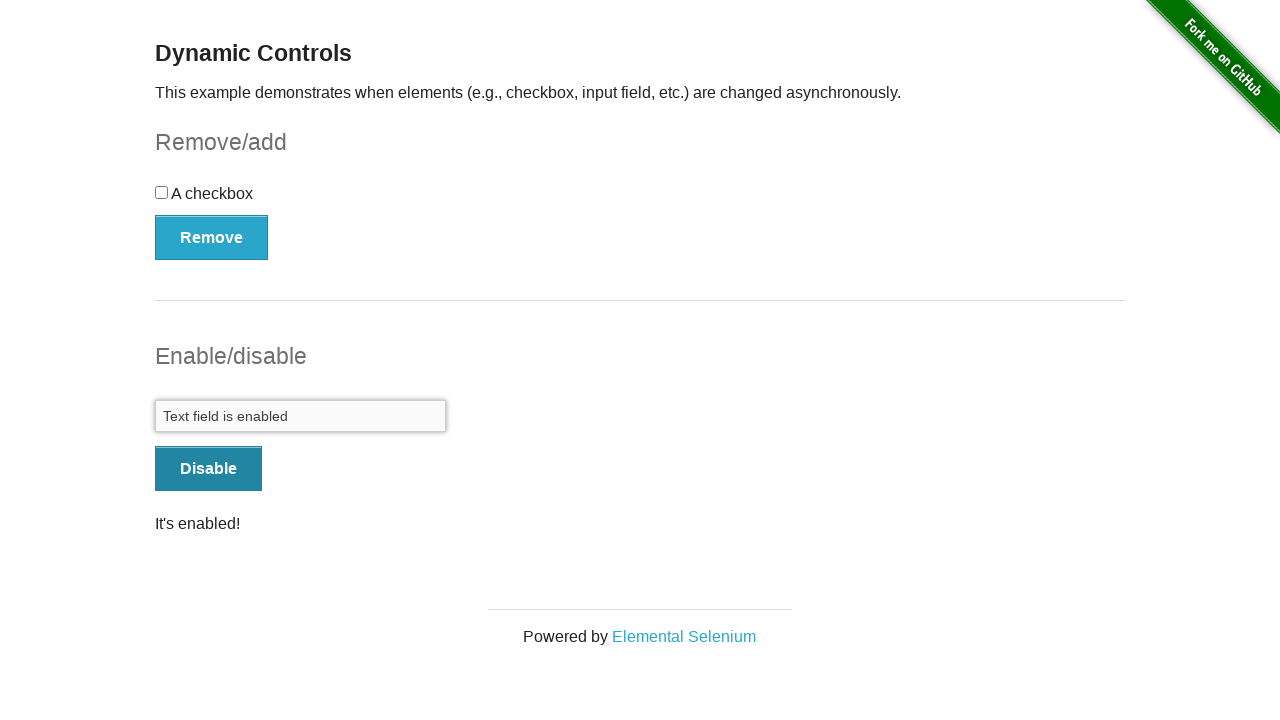

Retrieved text value from the text field
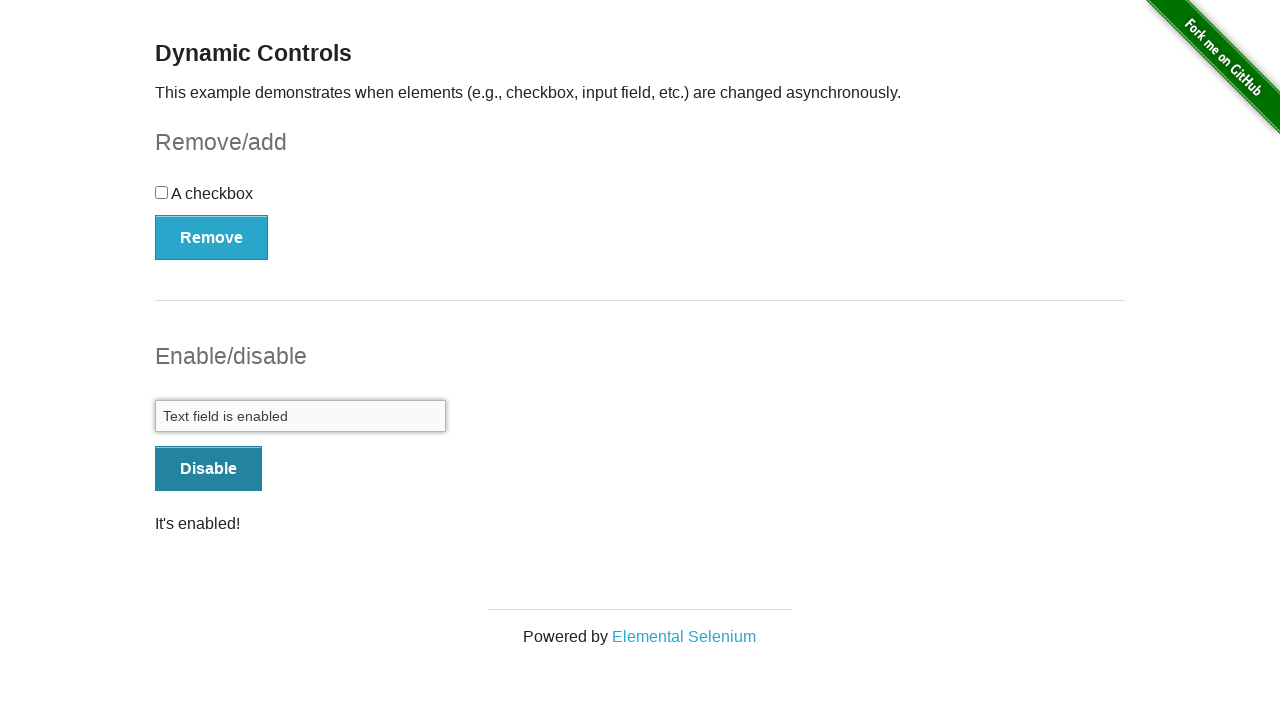

Verified that text field contains correct text: 'Text field is enabled'
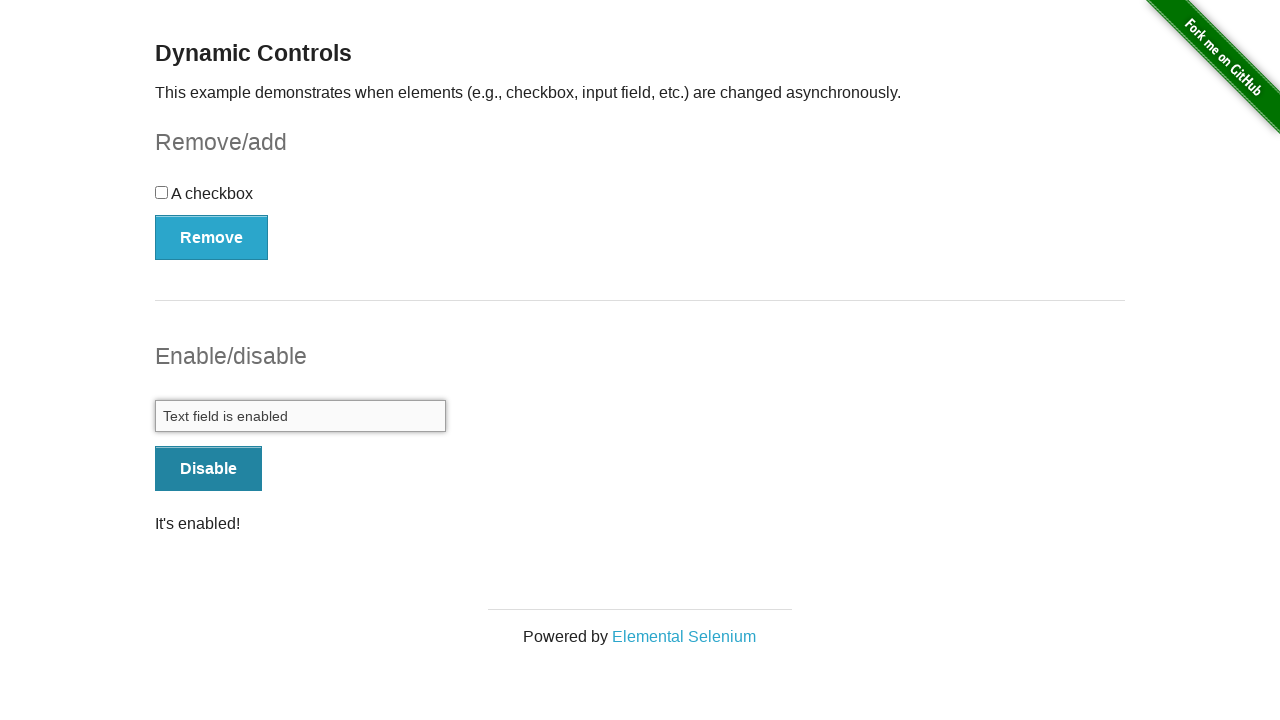

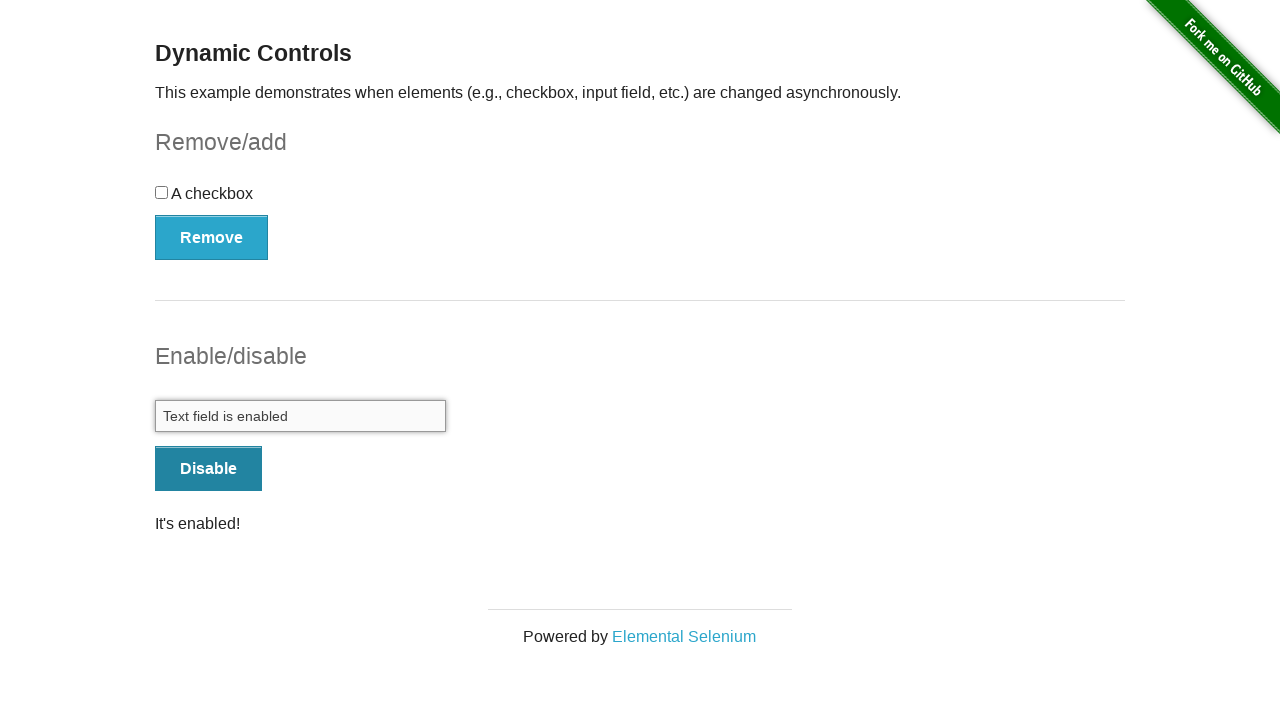